Tests a form that requires calculating the sum of two numbers and selecting the result from a dropdown menu

Starting URL: http://suninjuly.github.io/selects2.html

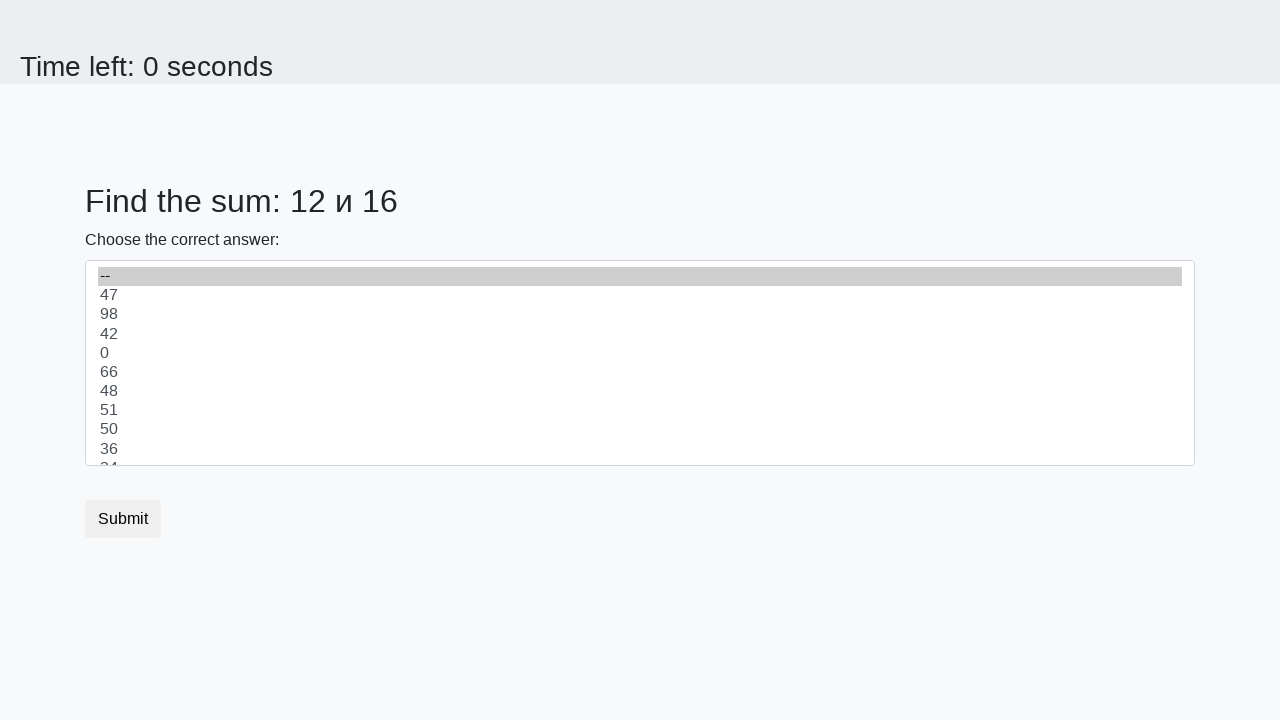

Retrieved first number from #num1 element
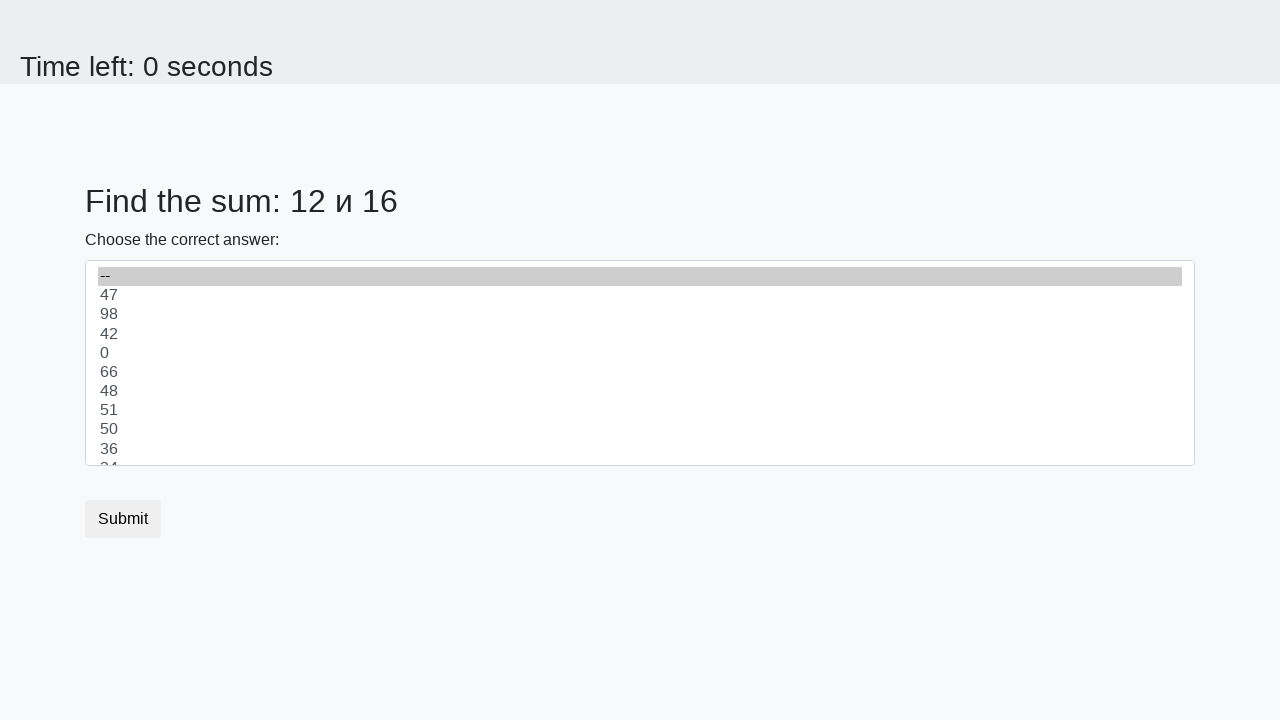

Retrieved second number from #num2 element
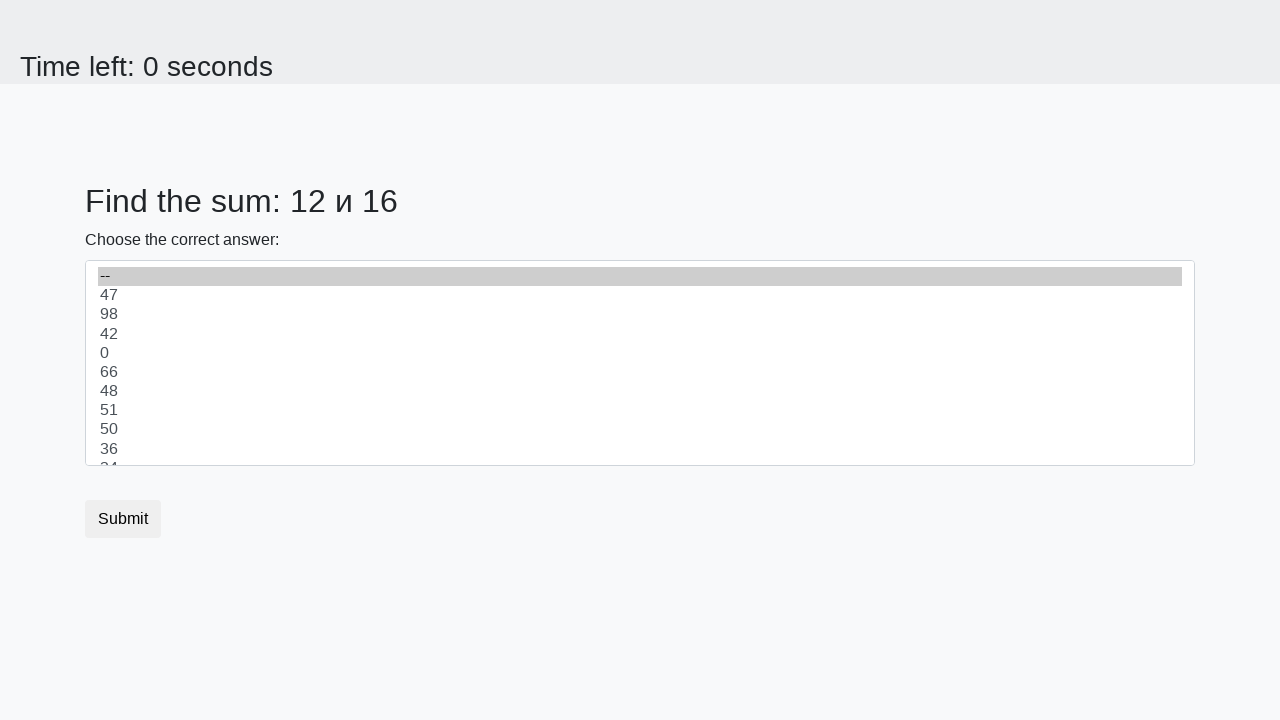

Calculated sum: 12 + 16 = 28
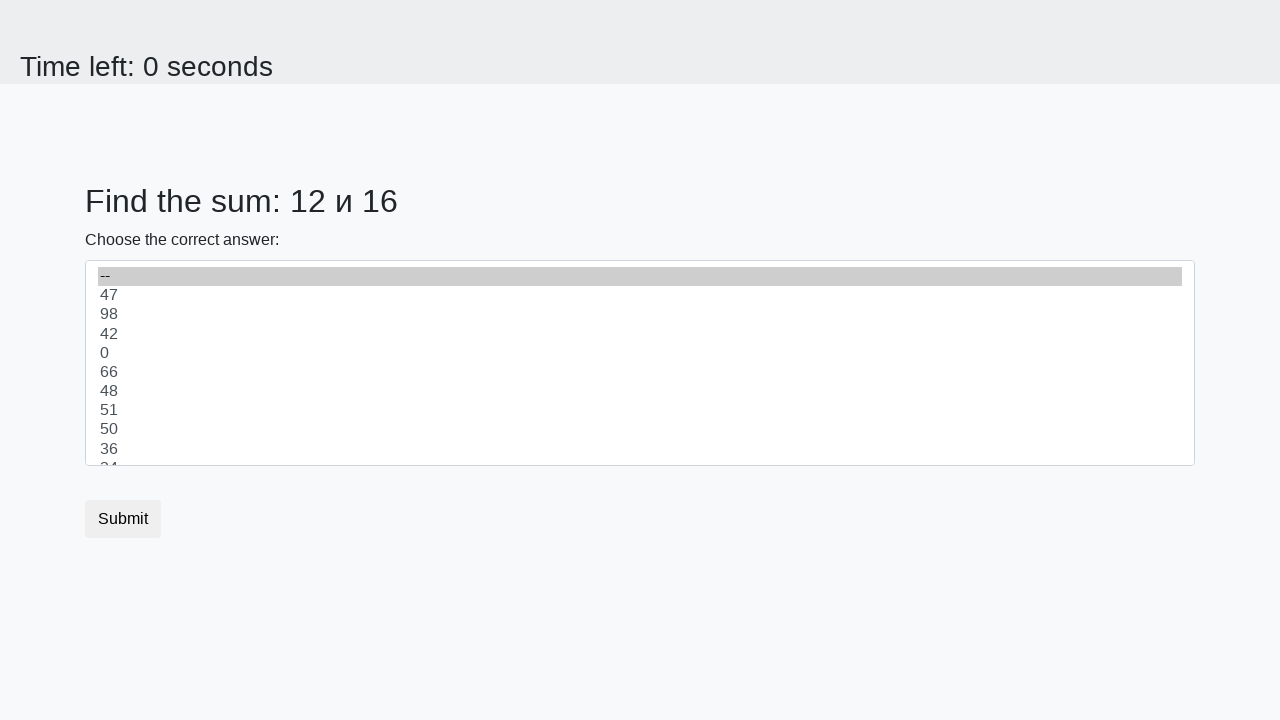

Selected calculated result (28) from dropdown menu on select
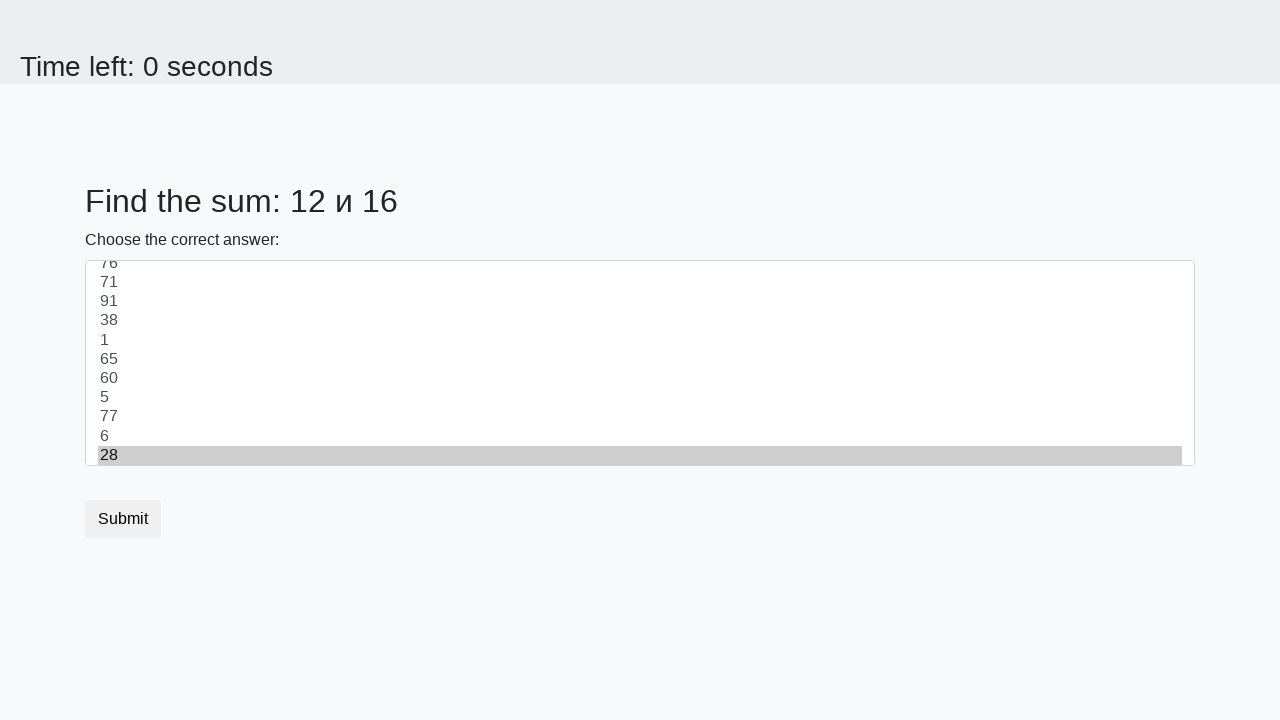

Clicked submit button to submit the form at (123, 519) on button.btn
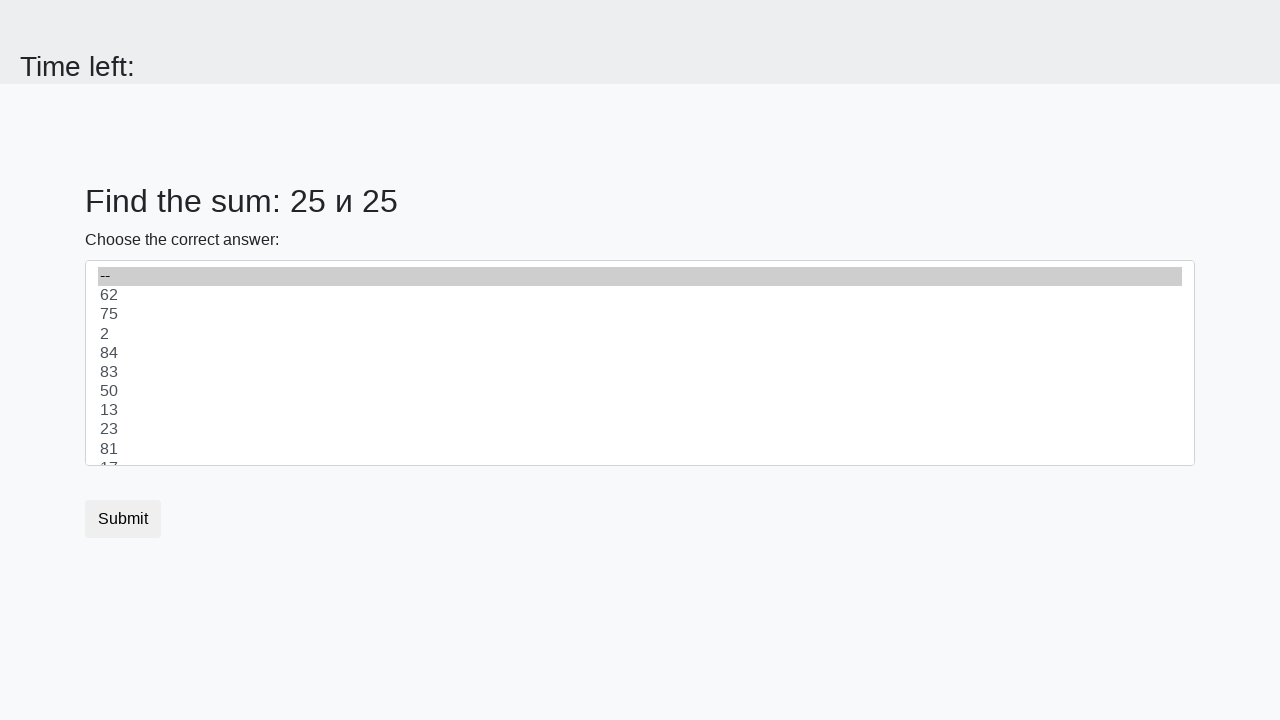

Waited 1000ms for result page to load
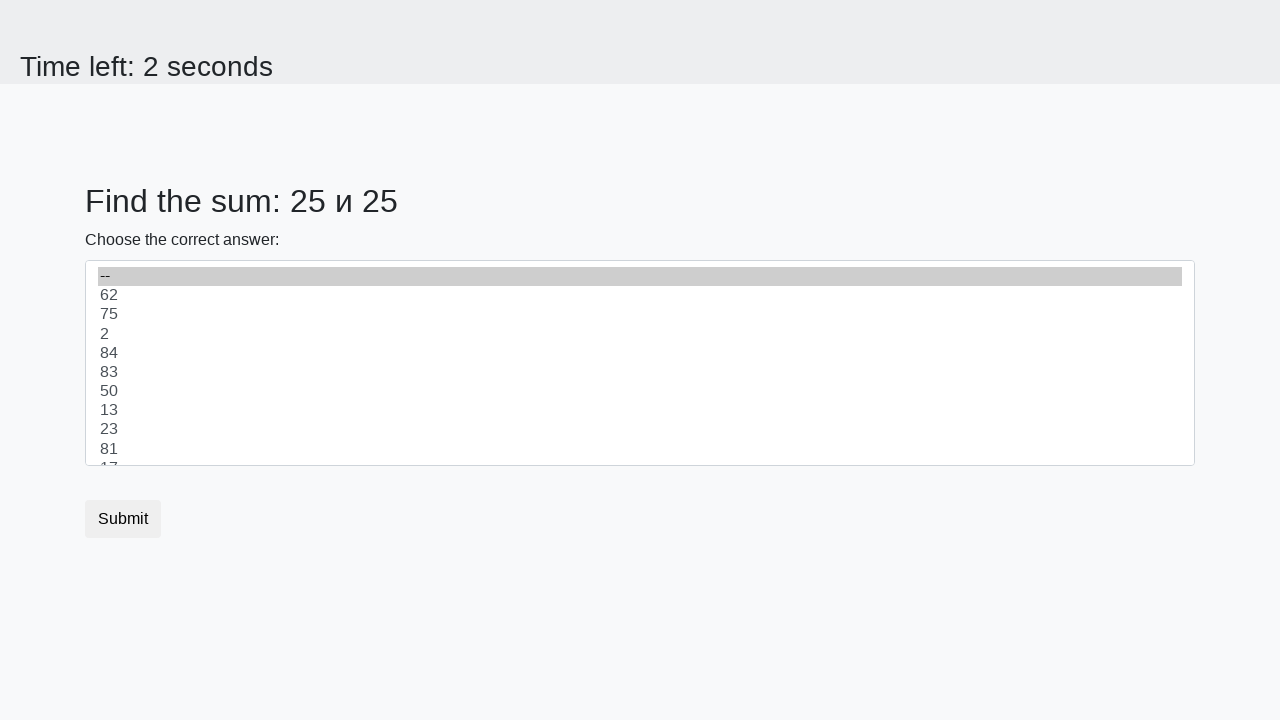

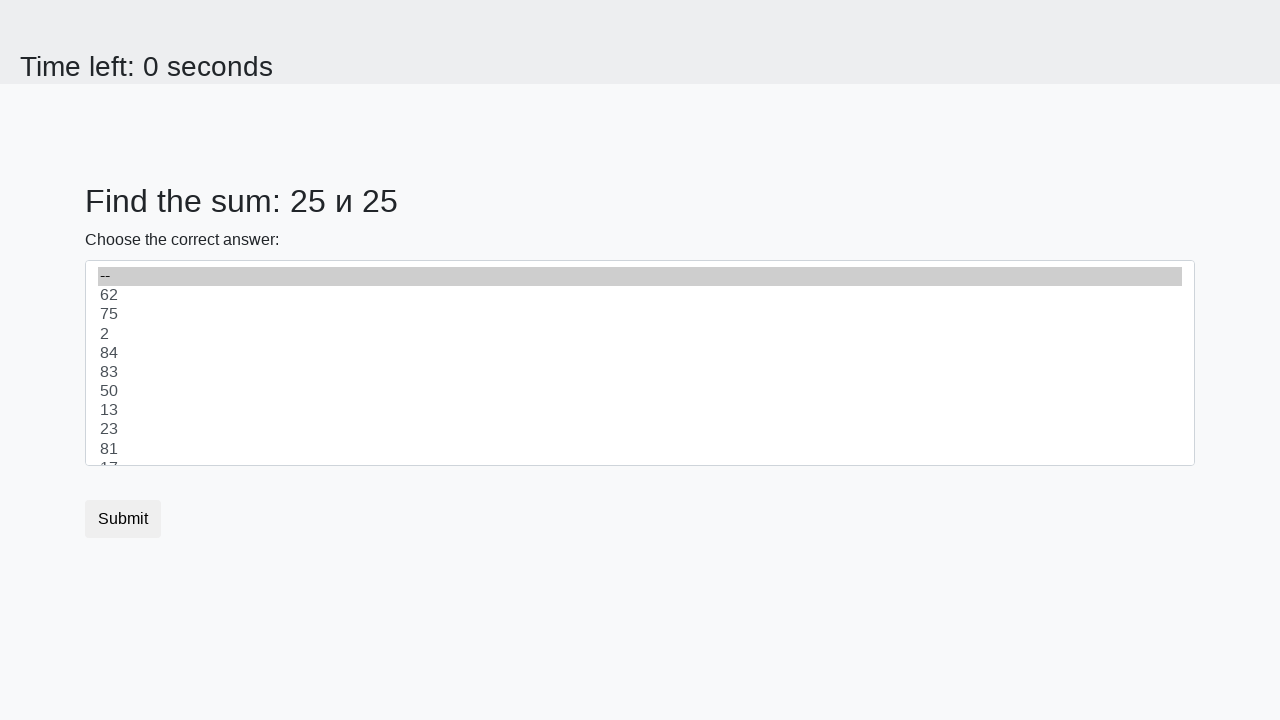